Navigates to a nested frames example page and switches through multiple frame levels to access content in the middle frame

Starting URL: https://the-internet.herokuapp.com/

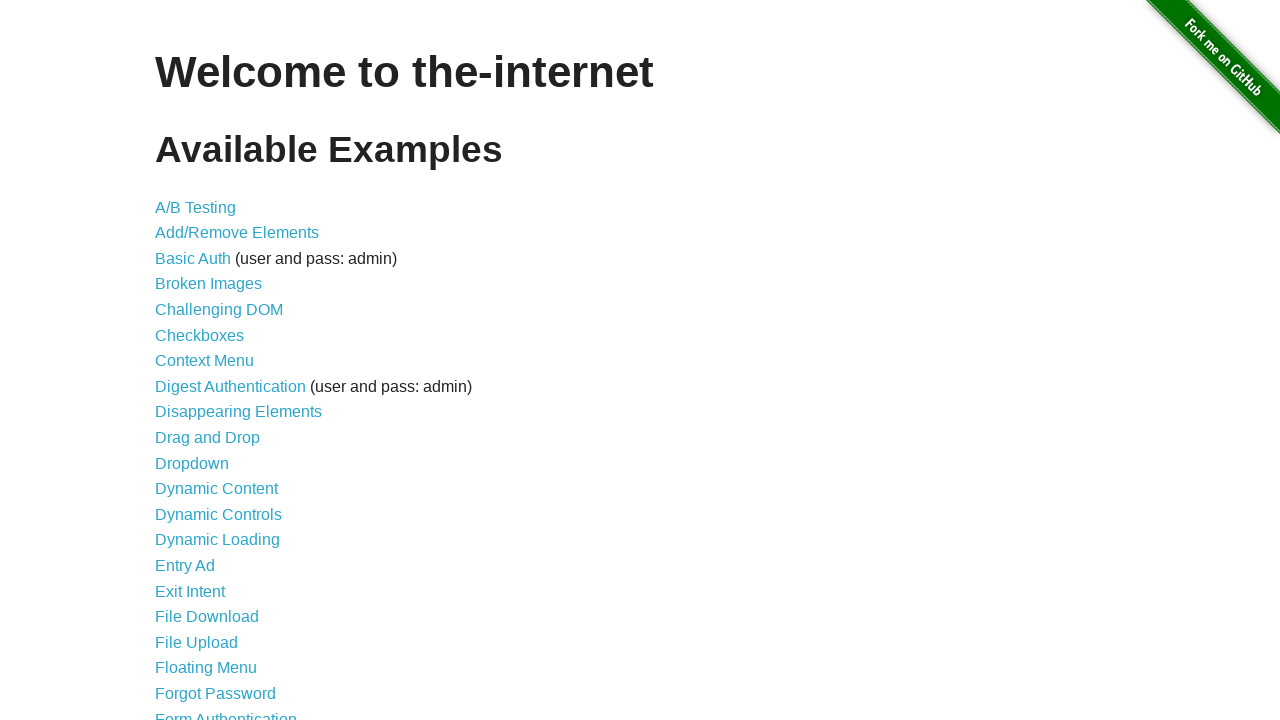

Clicked on Nested Frames link at (210, 395) on xpath=//a[contains(text(),'Nested Frames')]
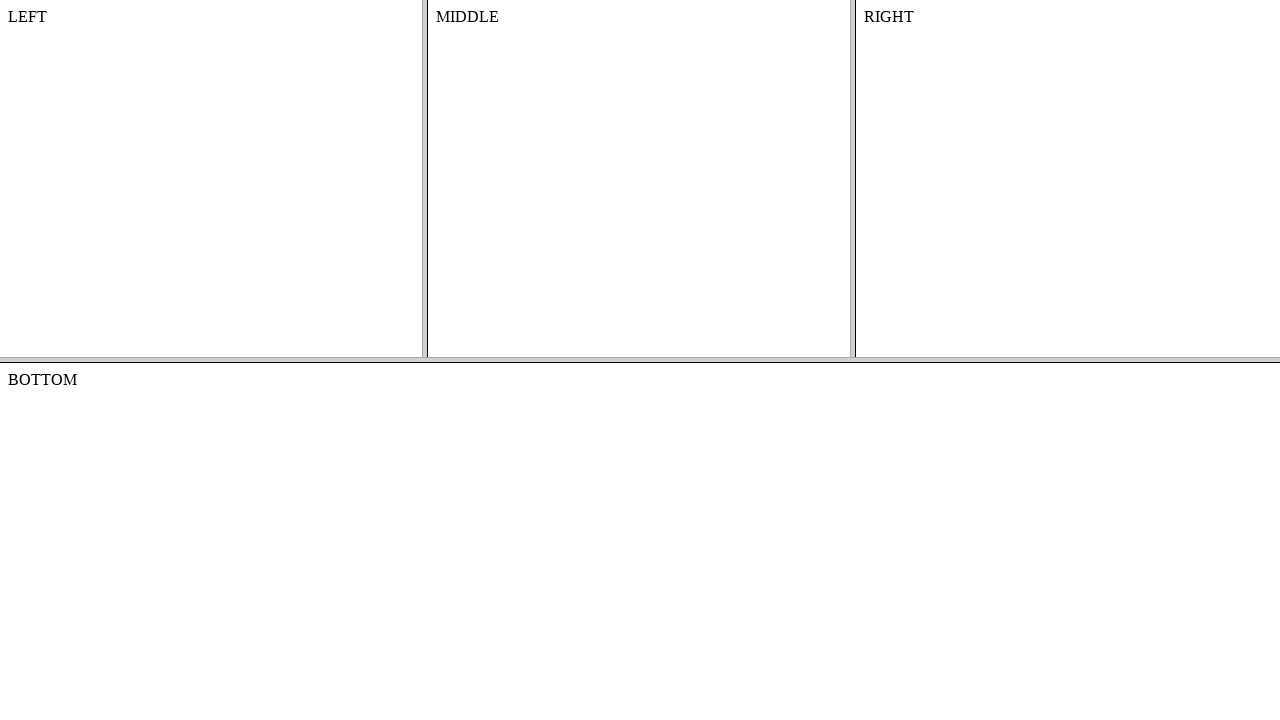

Located and switched to top frame
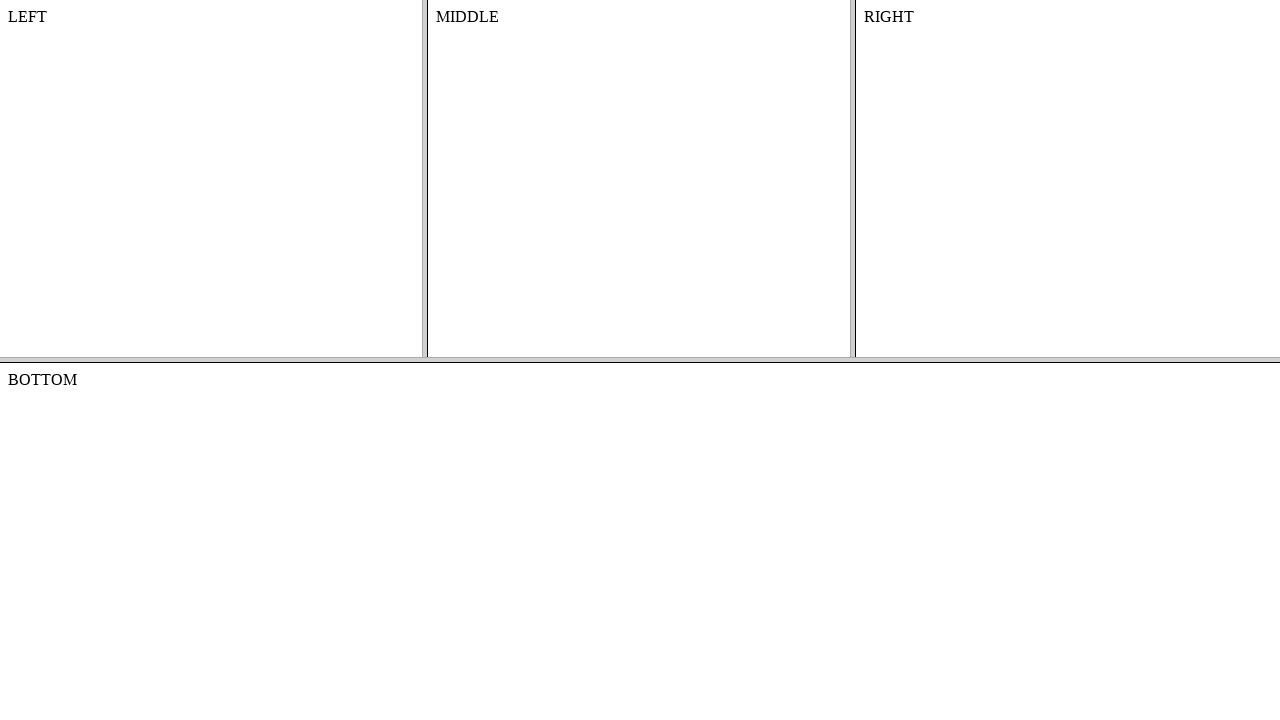

Located and switched to middle frame within top frame
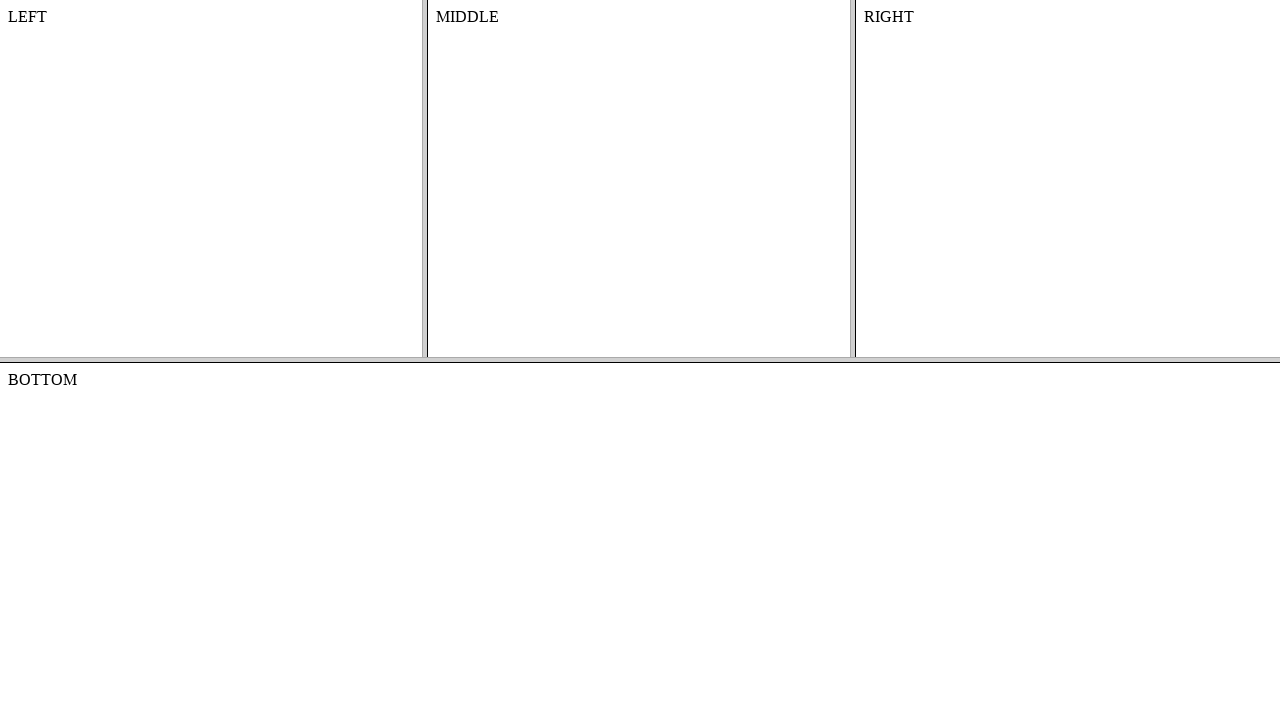

Retrieved text content from middle frame: 'MIDDLE'
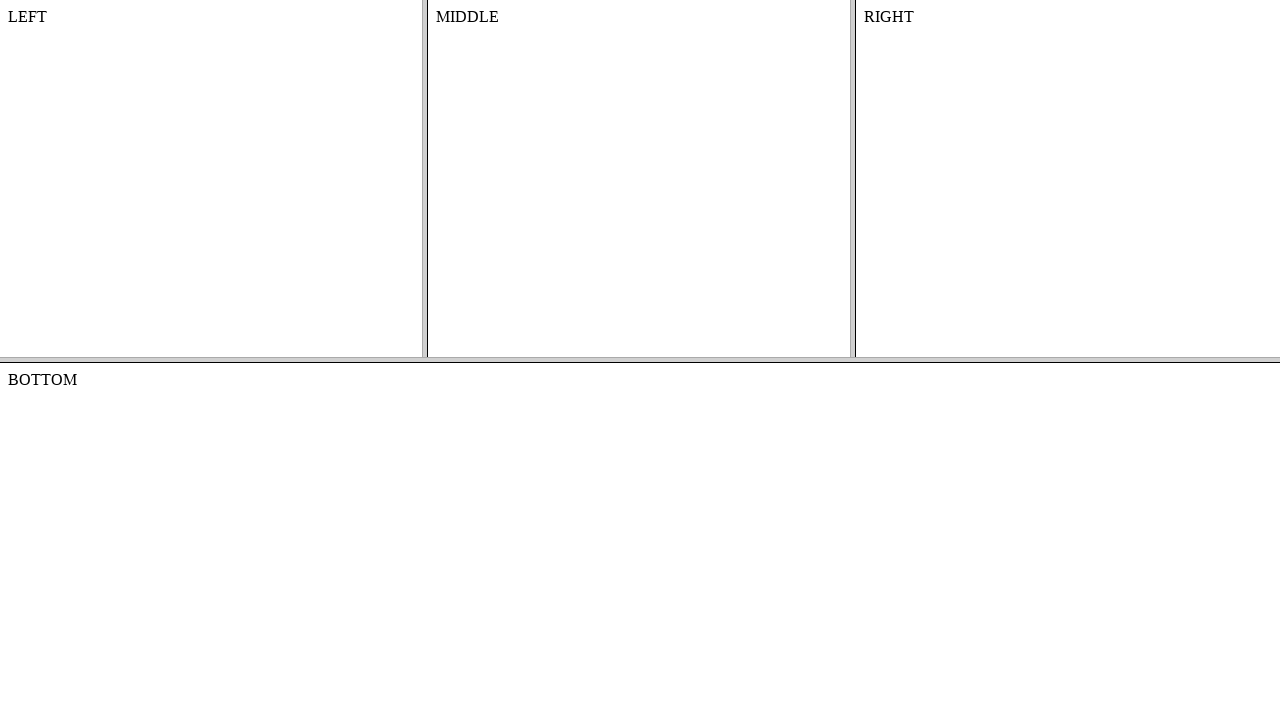

Printed content text to console
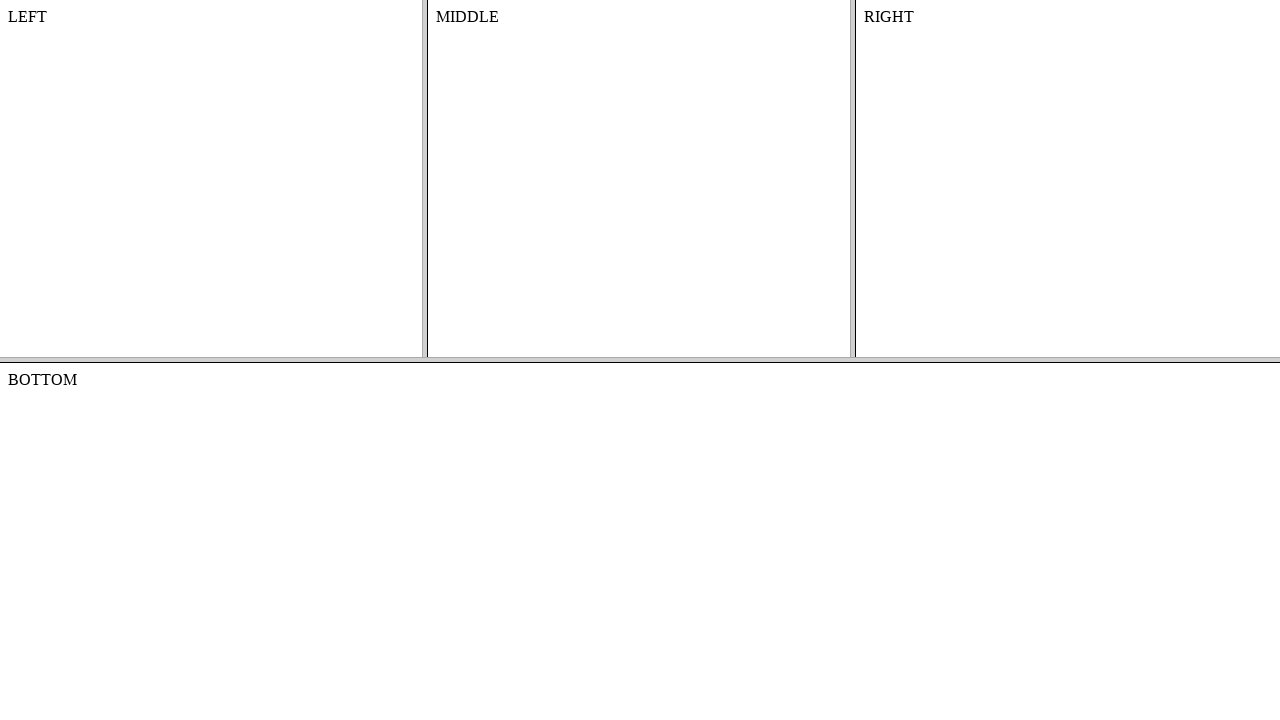

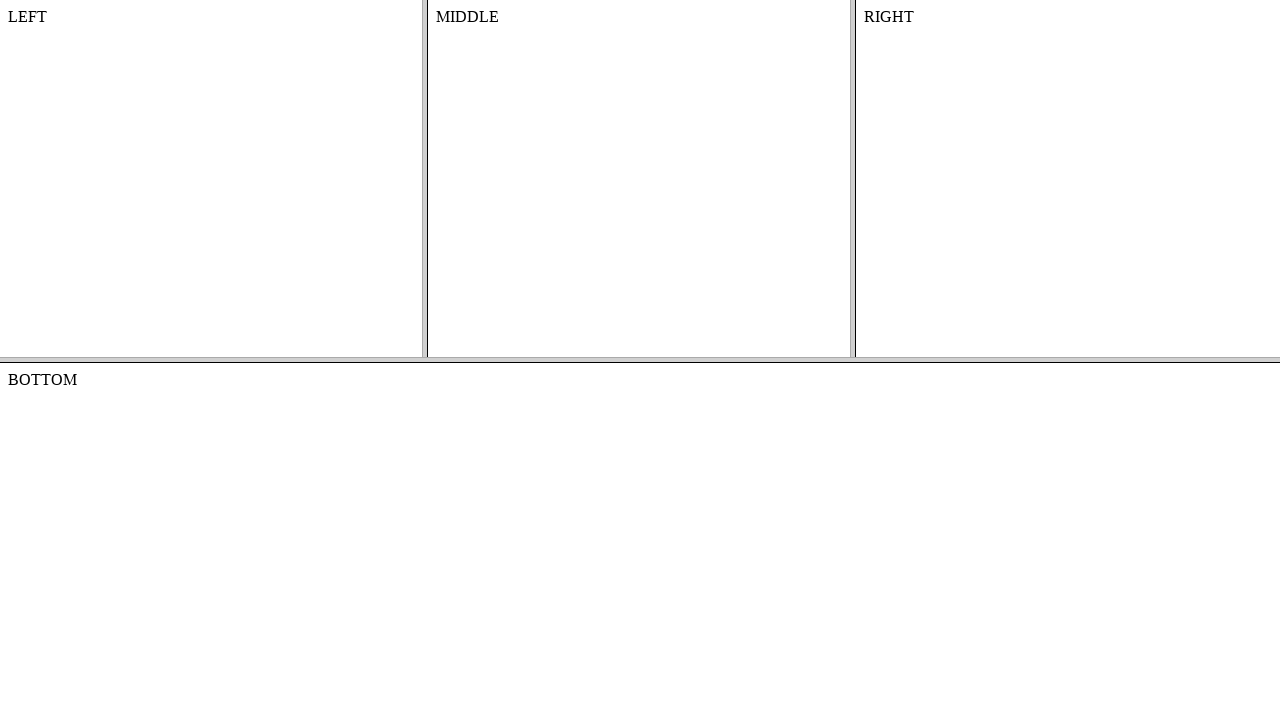